Navigates to the Douyu League of Legends streaming category page and waits for the room listings to load

Starting URL: https://www.douyu.com/g_LOL

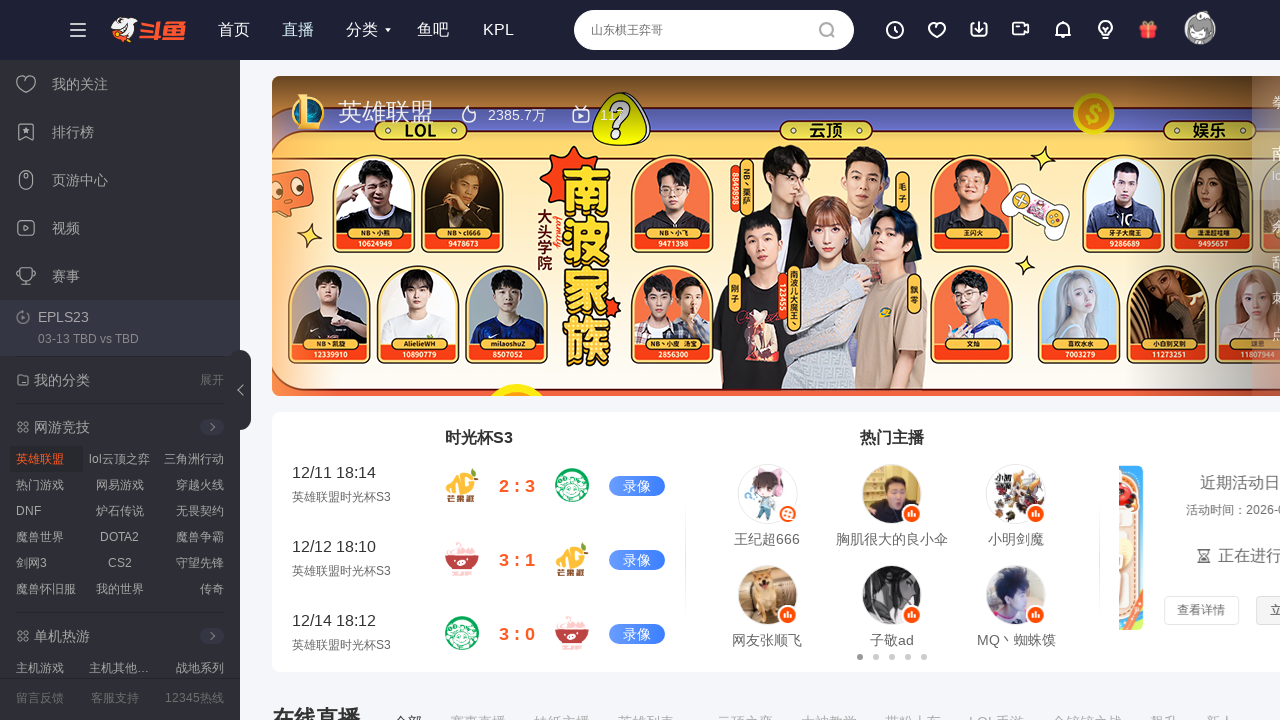

Navigated to Douyu League of Legends streaming category page
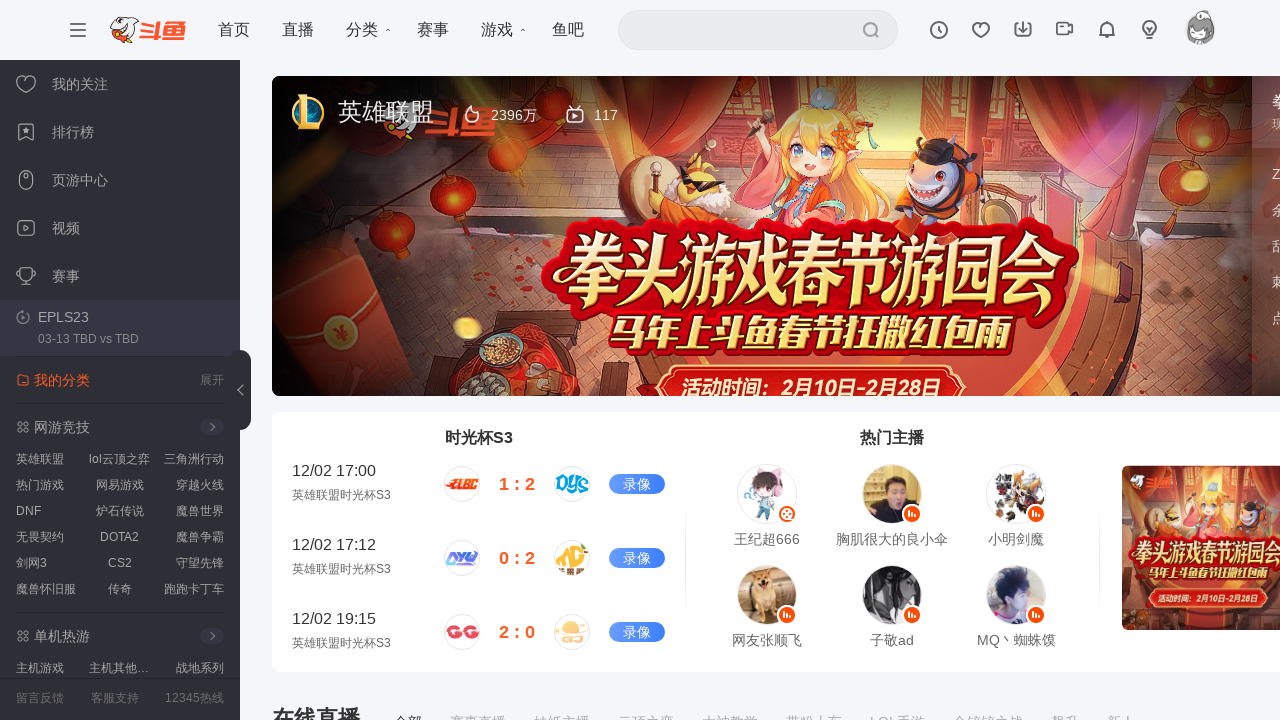

Room listings loaded successfully
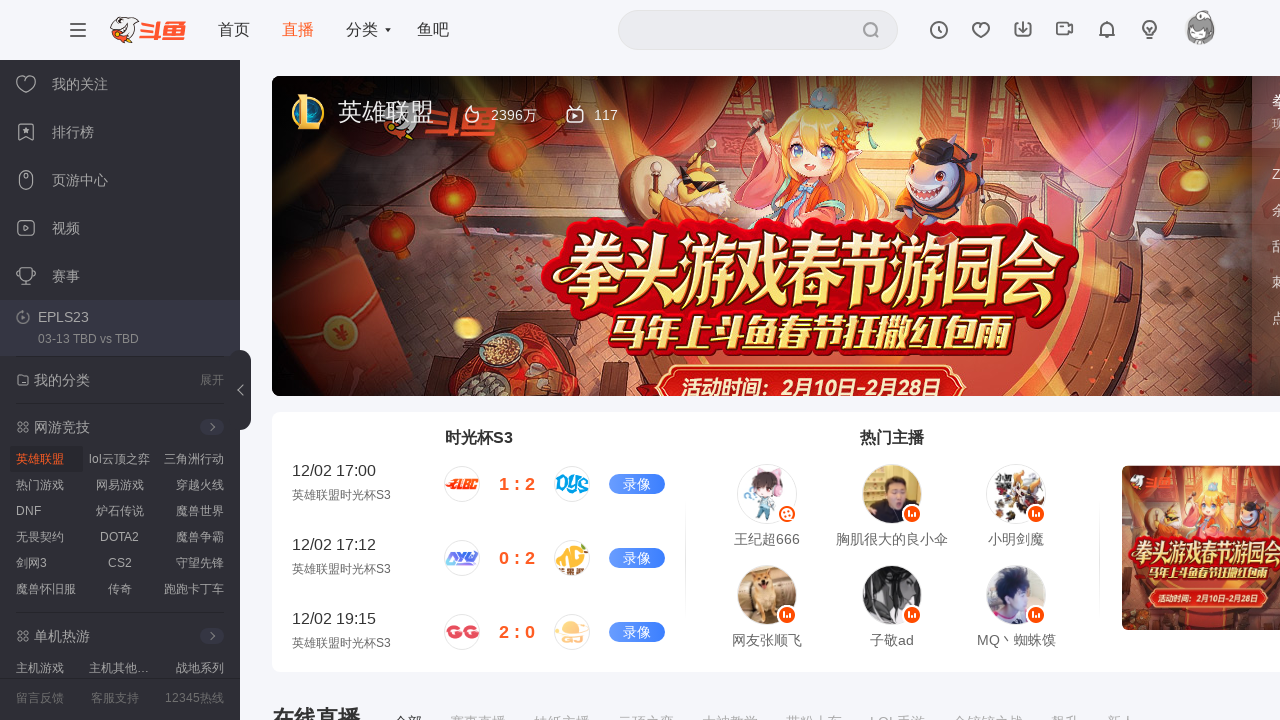

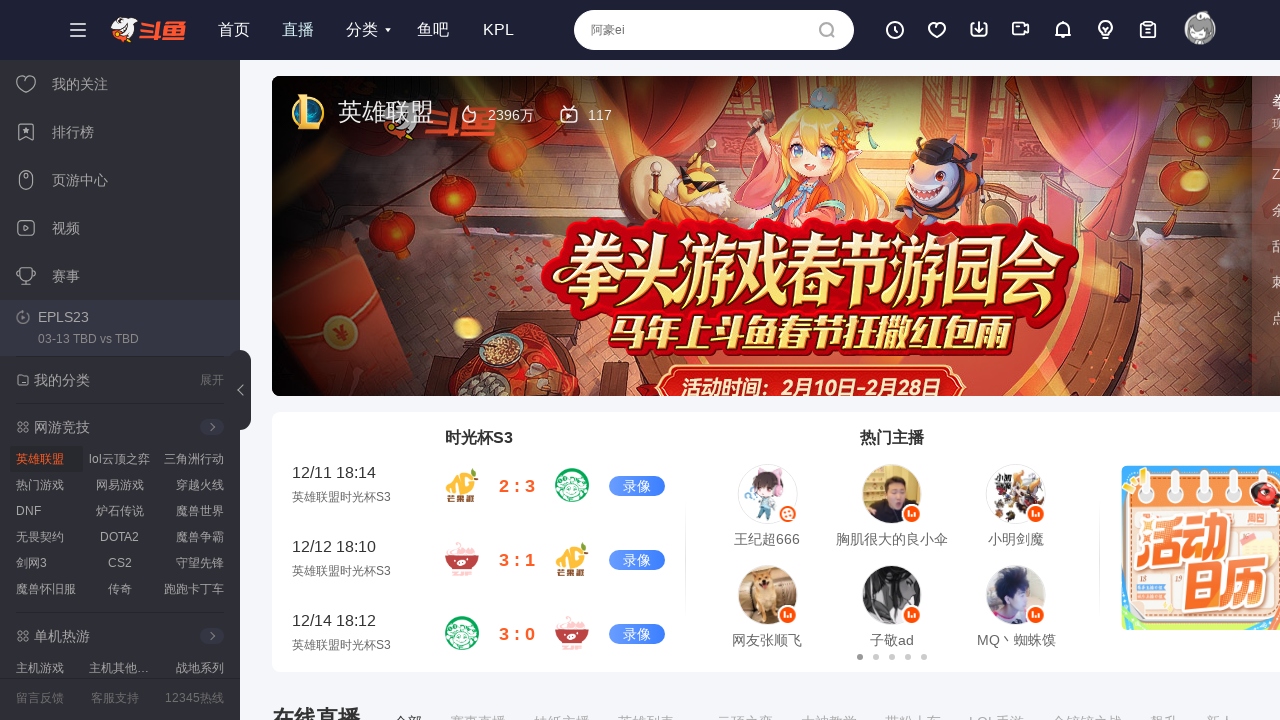